Navigates to the A/B Test page and verifies the heading text is displayed correctly

Starting URL: https://the-internet.herokuapp.com/

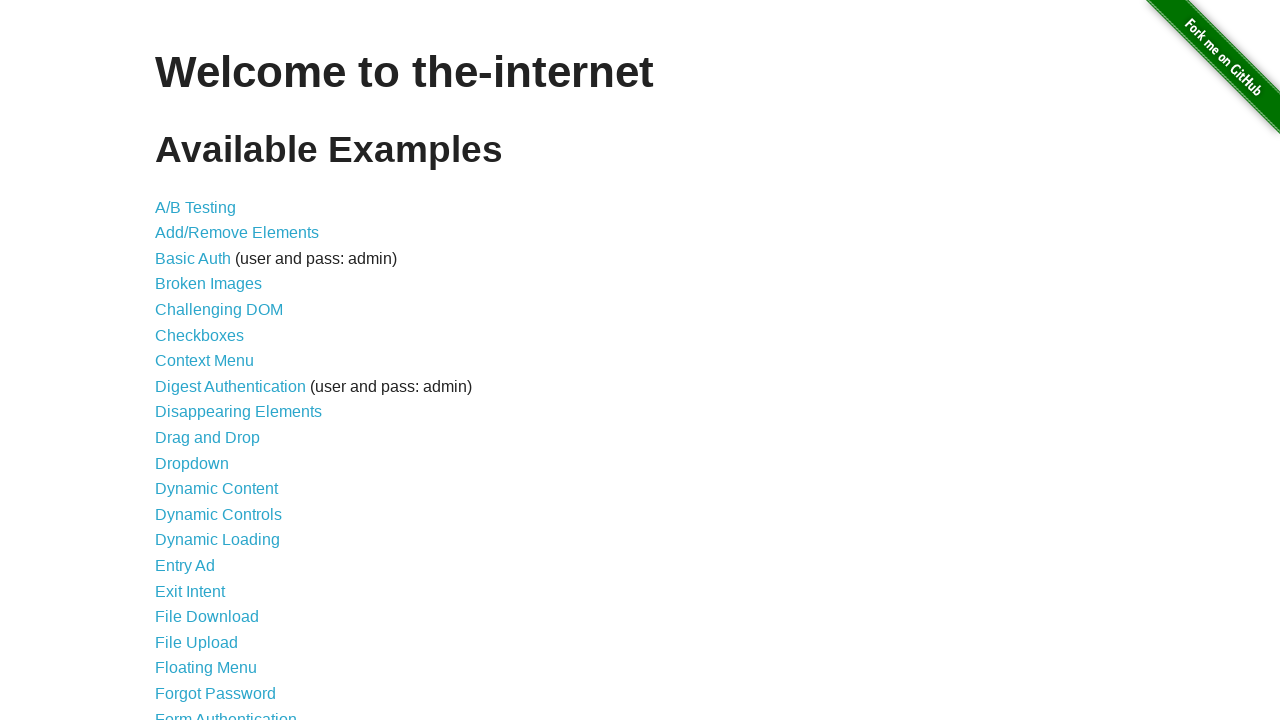

Clicked on A/B Testing link at (196, 207) on a[href='/abtest']
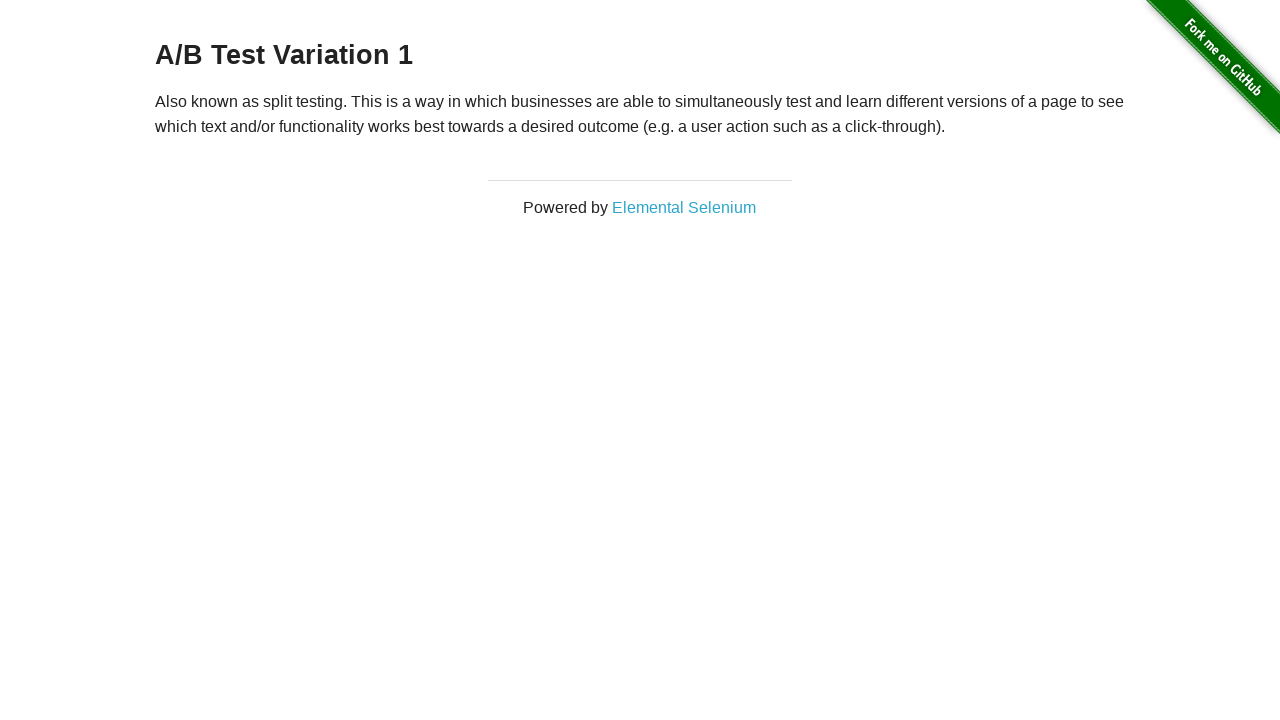

Located h3 heading element
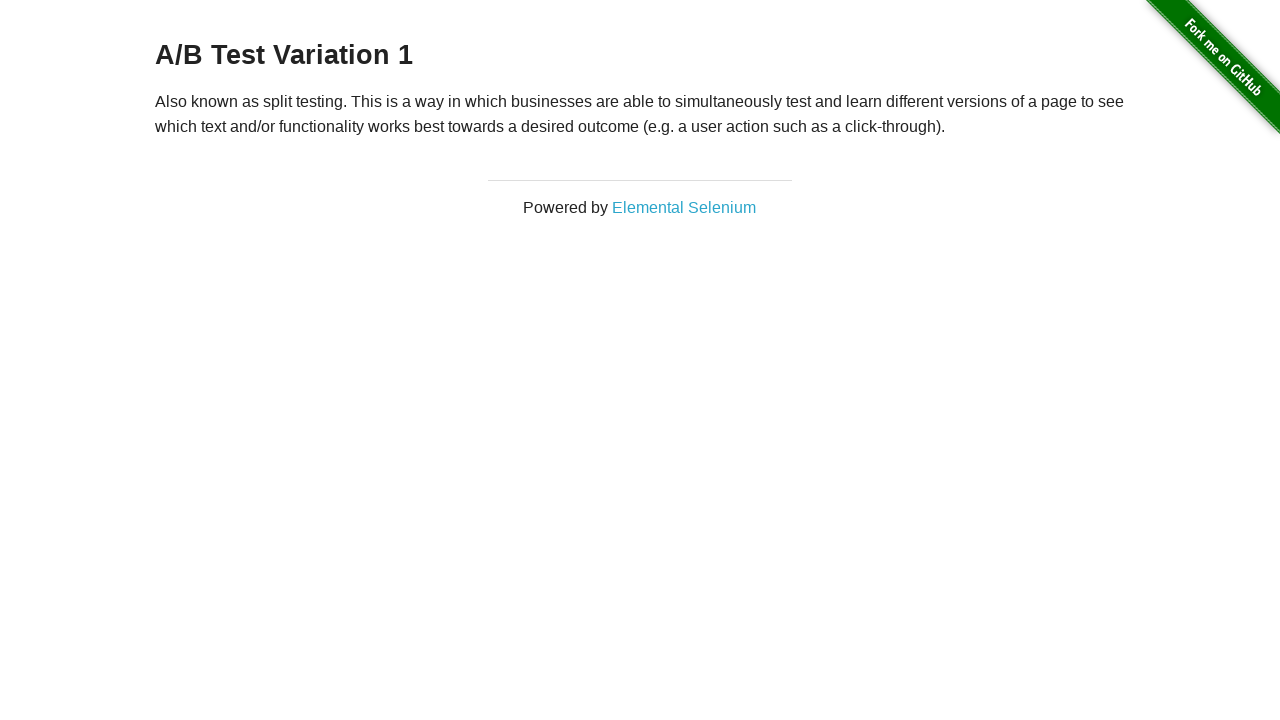

Waited for h3 heading to be visible
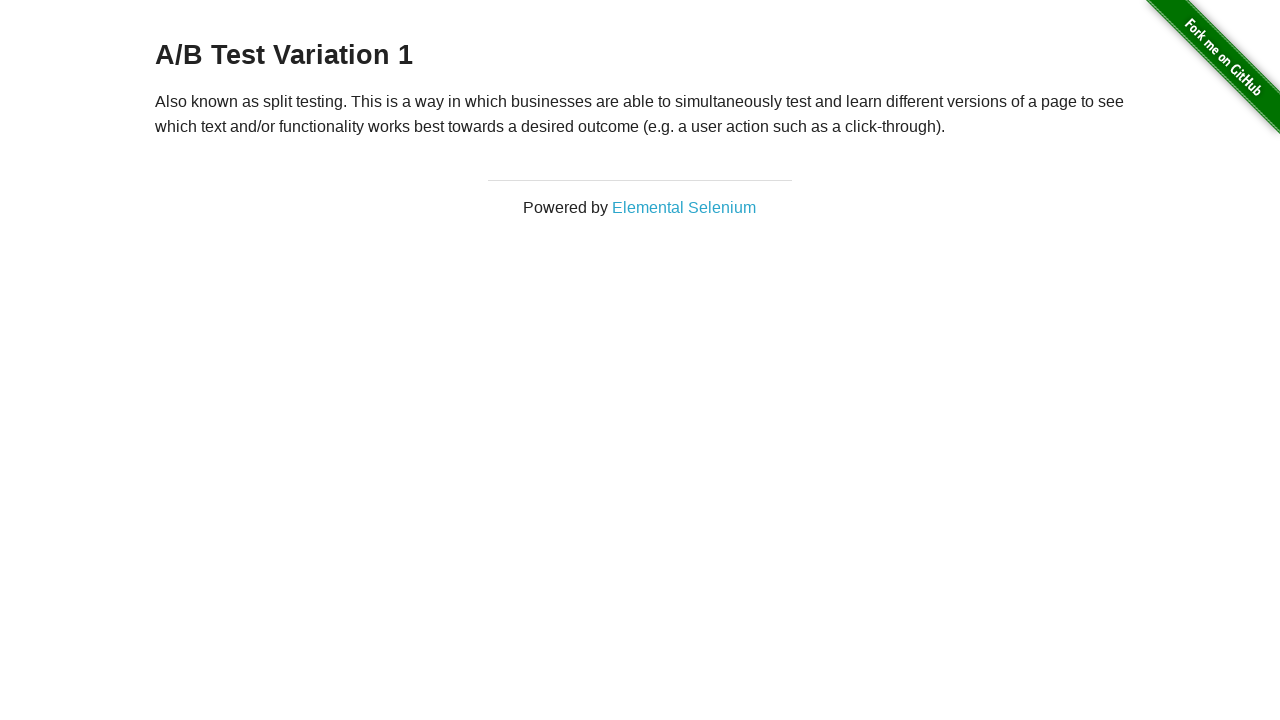

Verified that 'A/B Test' text is present in heading
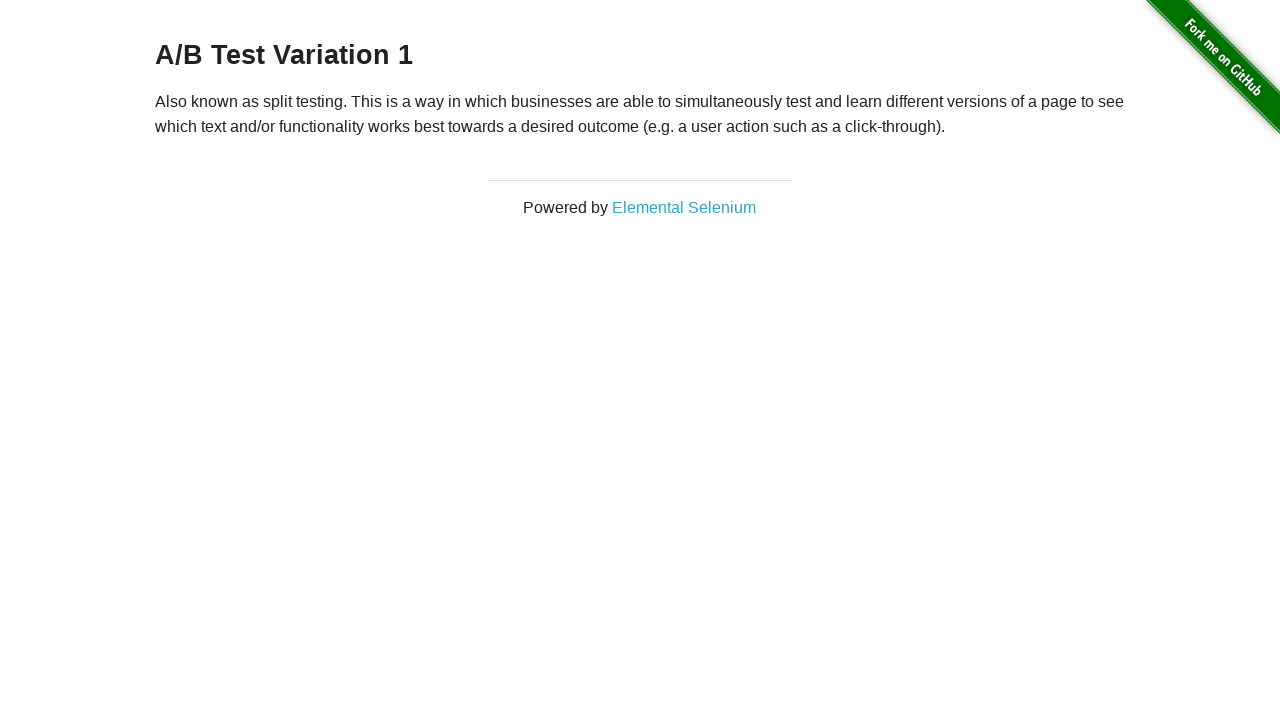

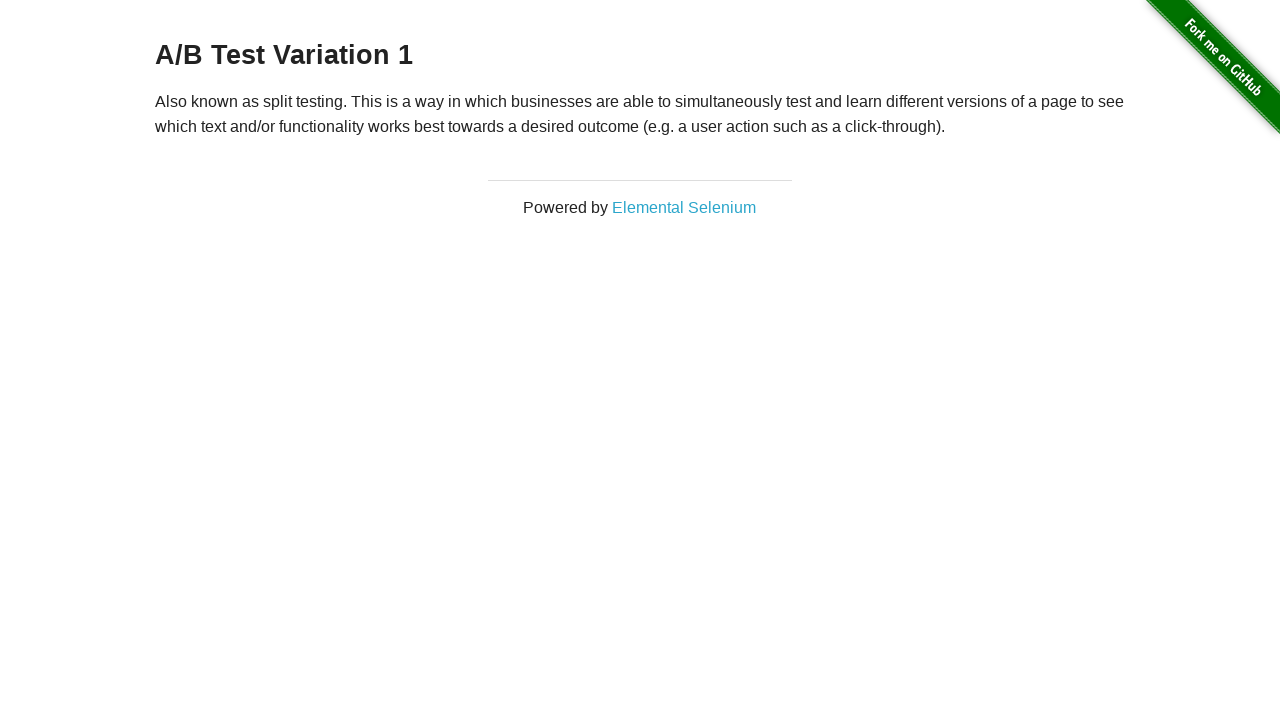